Verifies that the "Log In" button on the NextBaseCRM login page displays the expected text "Log In" by checking the button's value attribute.

Starting URL: https://login1.nextbasecrm.com/

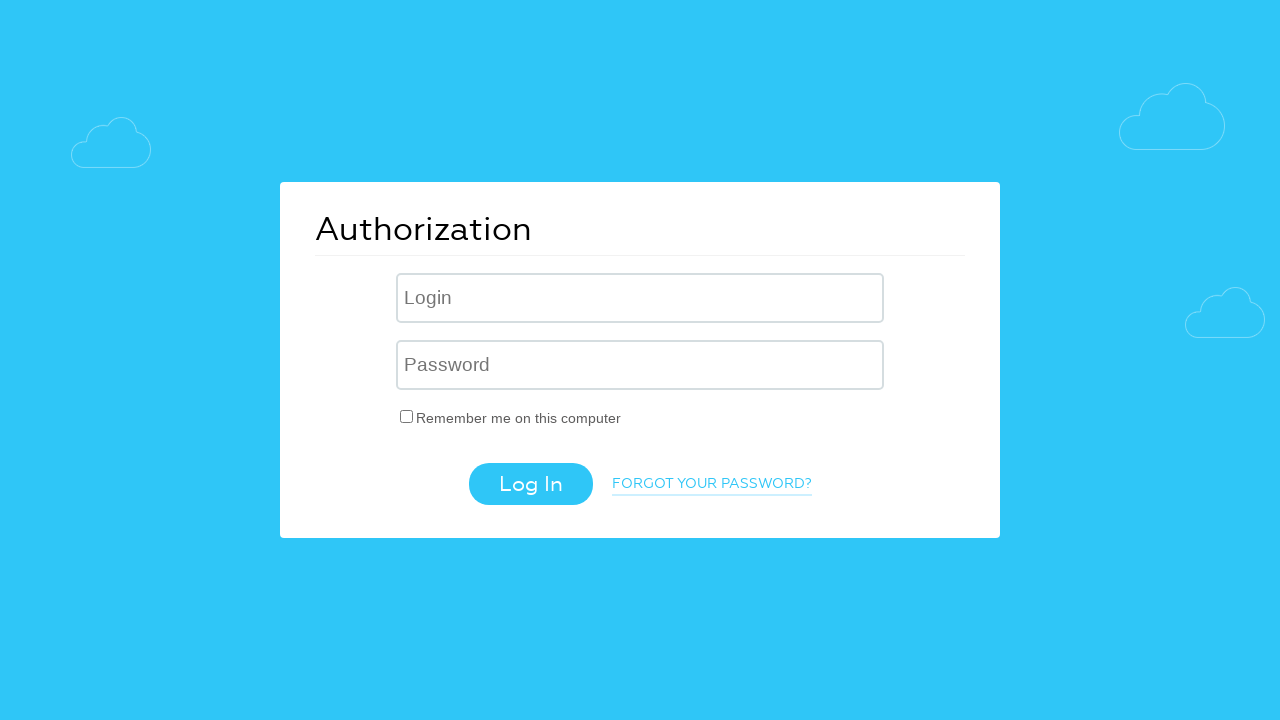

Waited for Log In button to become visible
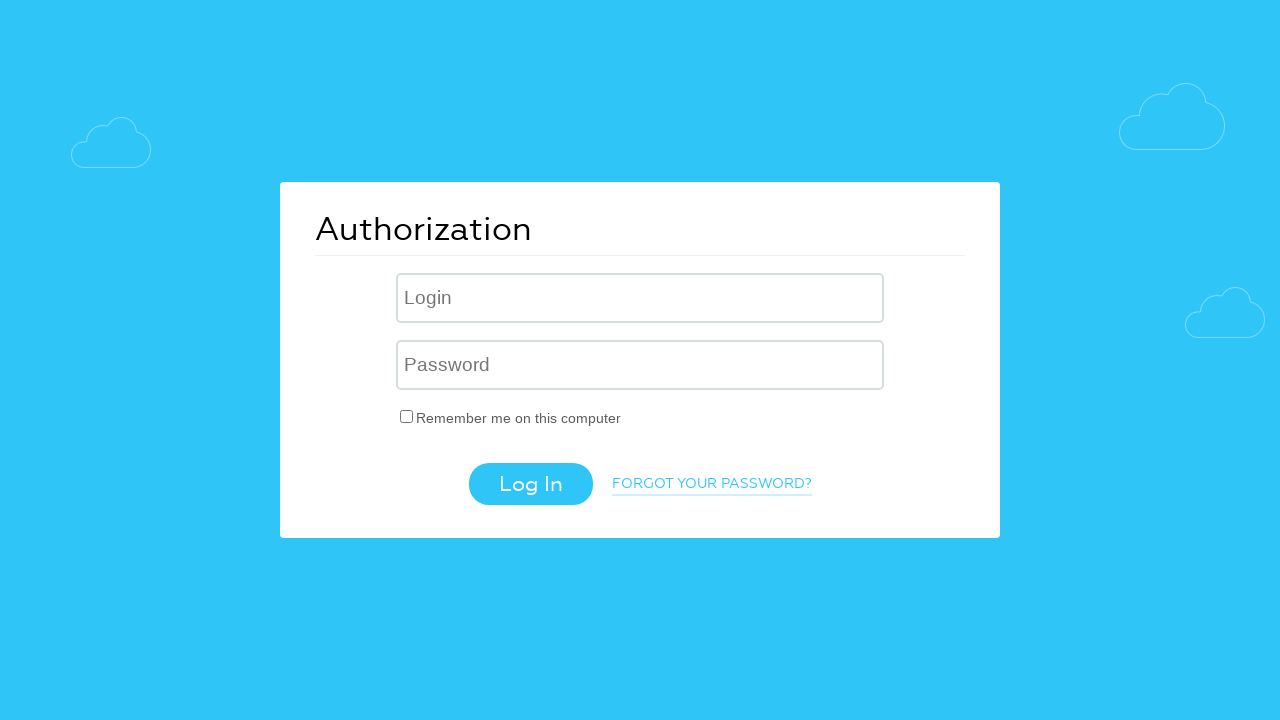

Retrieved value attribute from Log In button
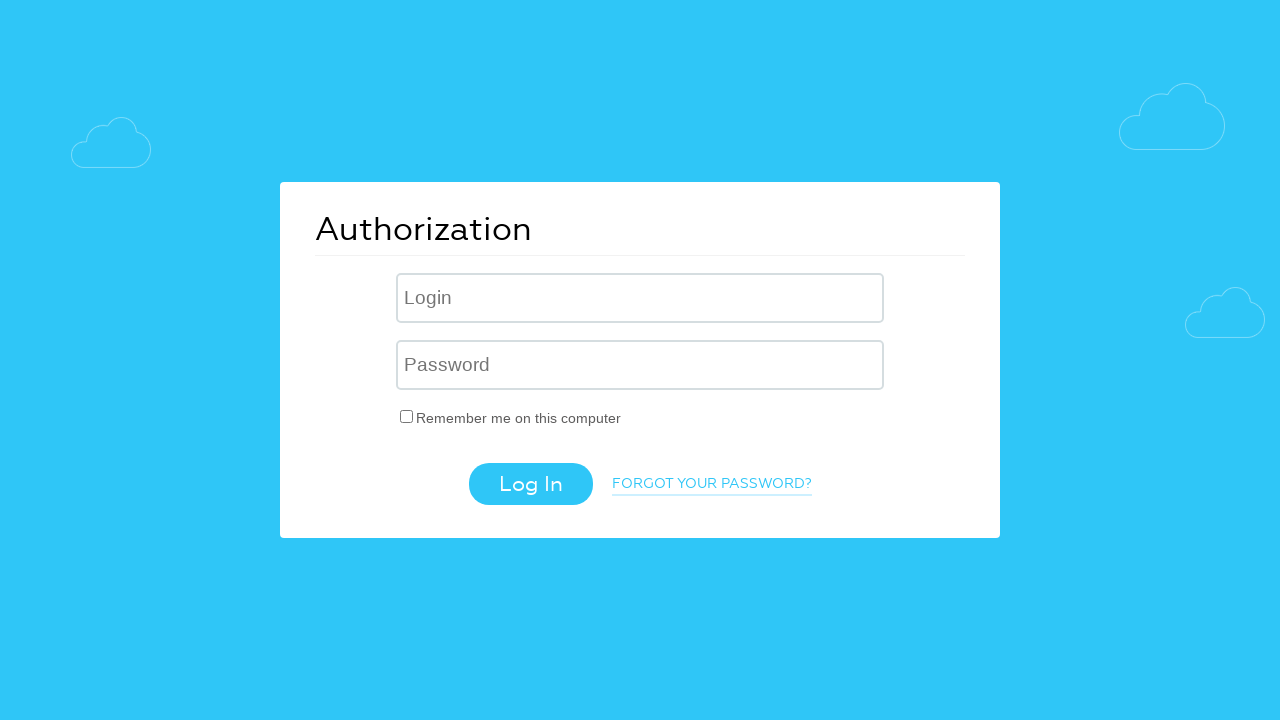

Verified Log In button displays expected text: Log In
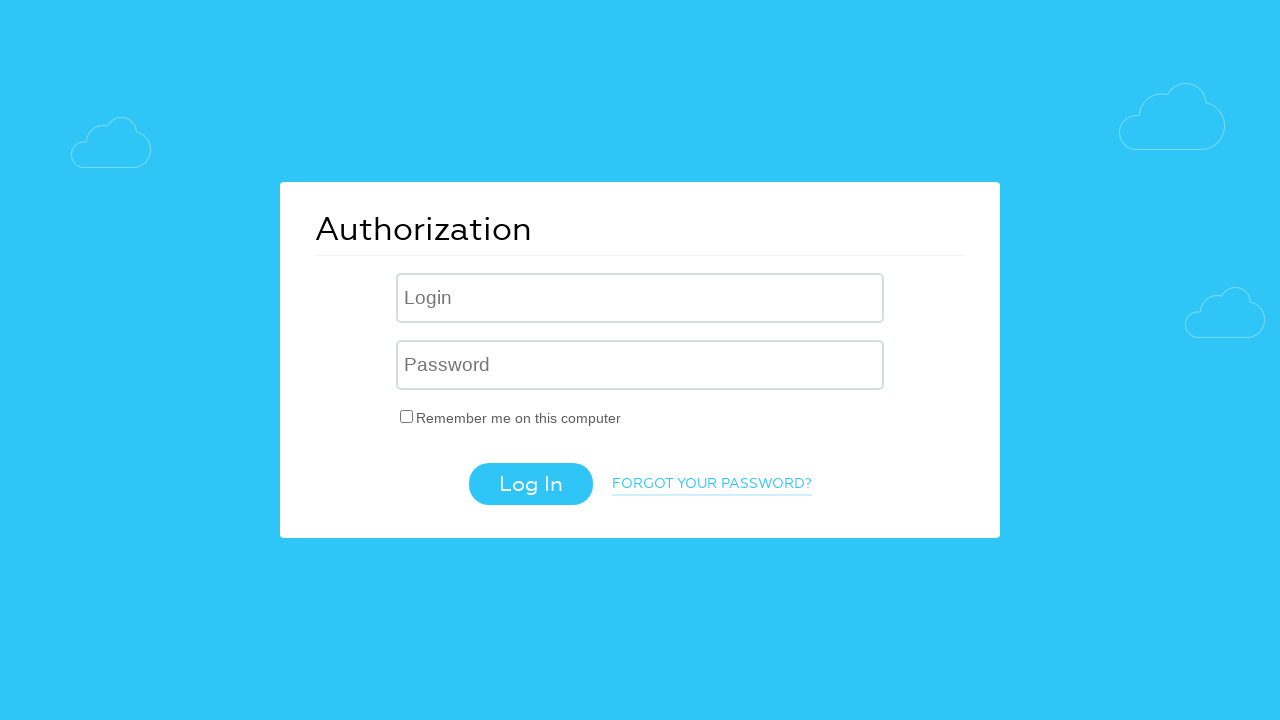

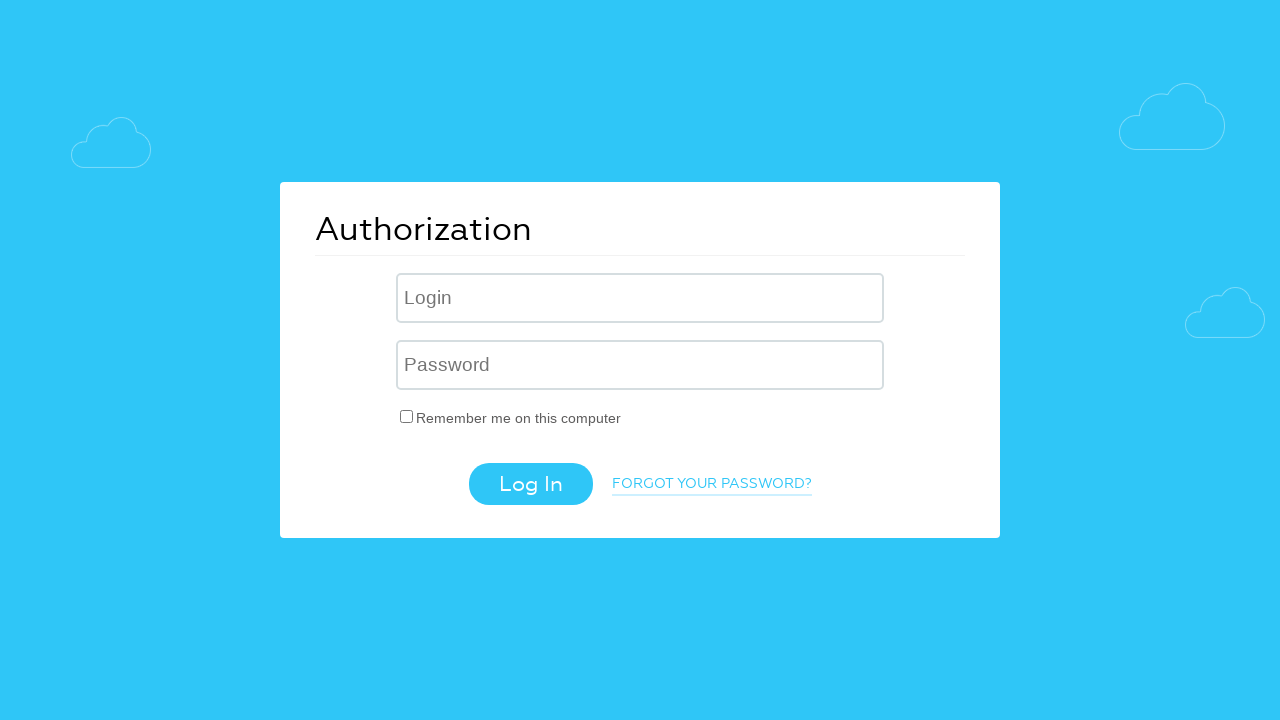